Clicks on the first company link in the gainers table

Starting URL: https://money.rediff.com/gainers

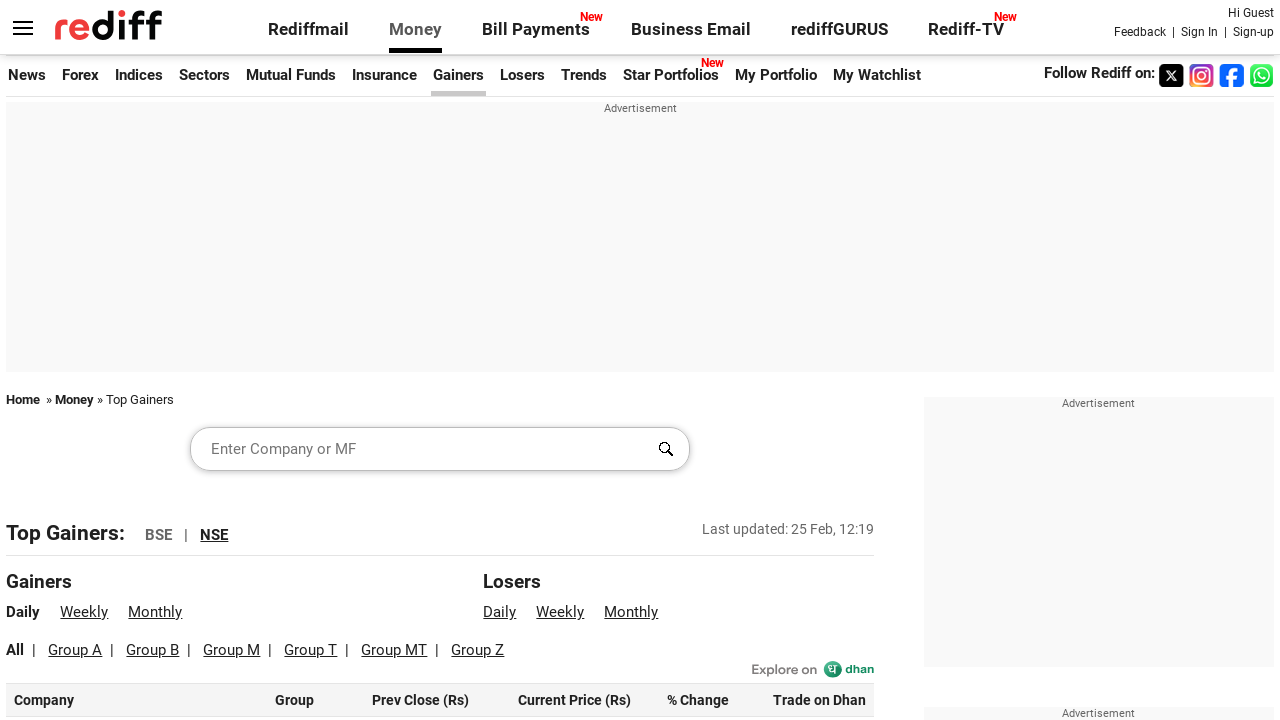

Clicked on the first company link in the gainers table at (69, 360) on xpath=//tbody/tr/td/a
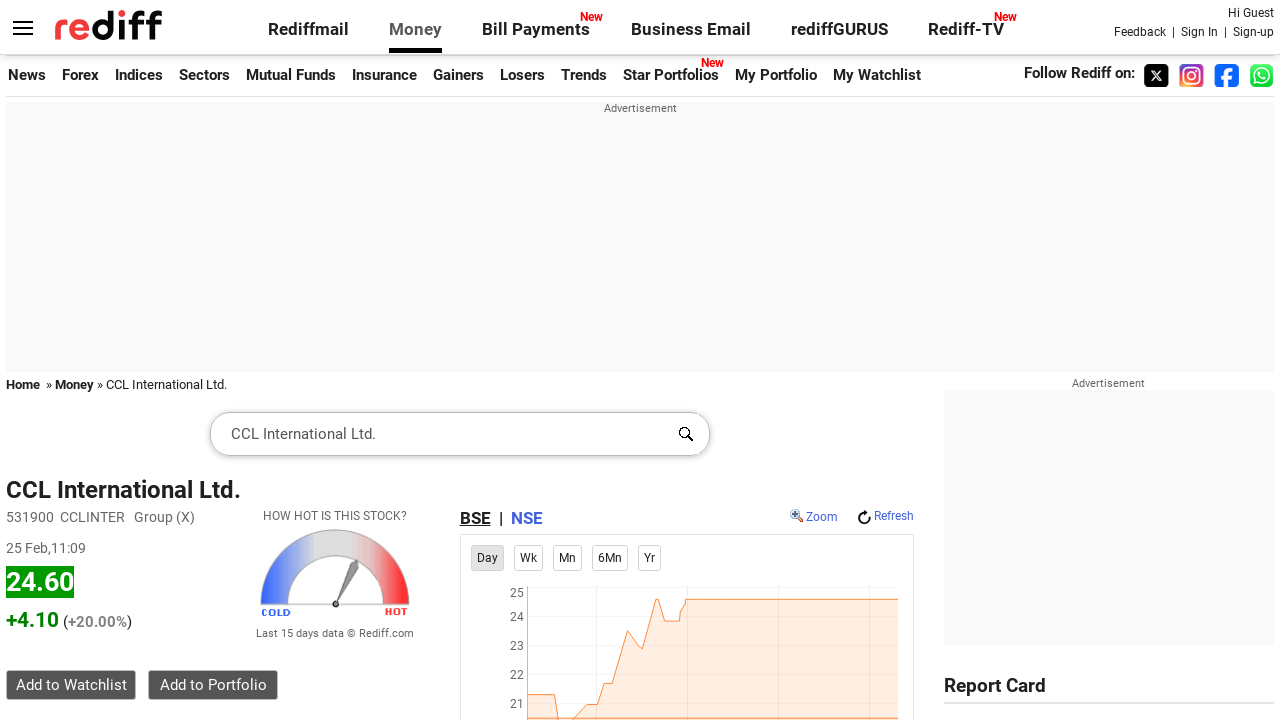

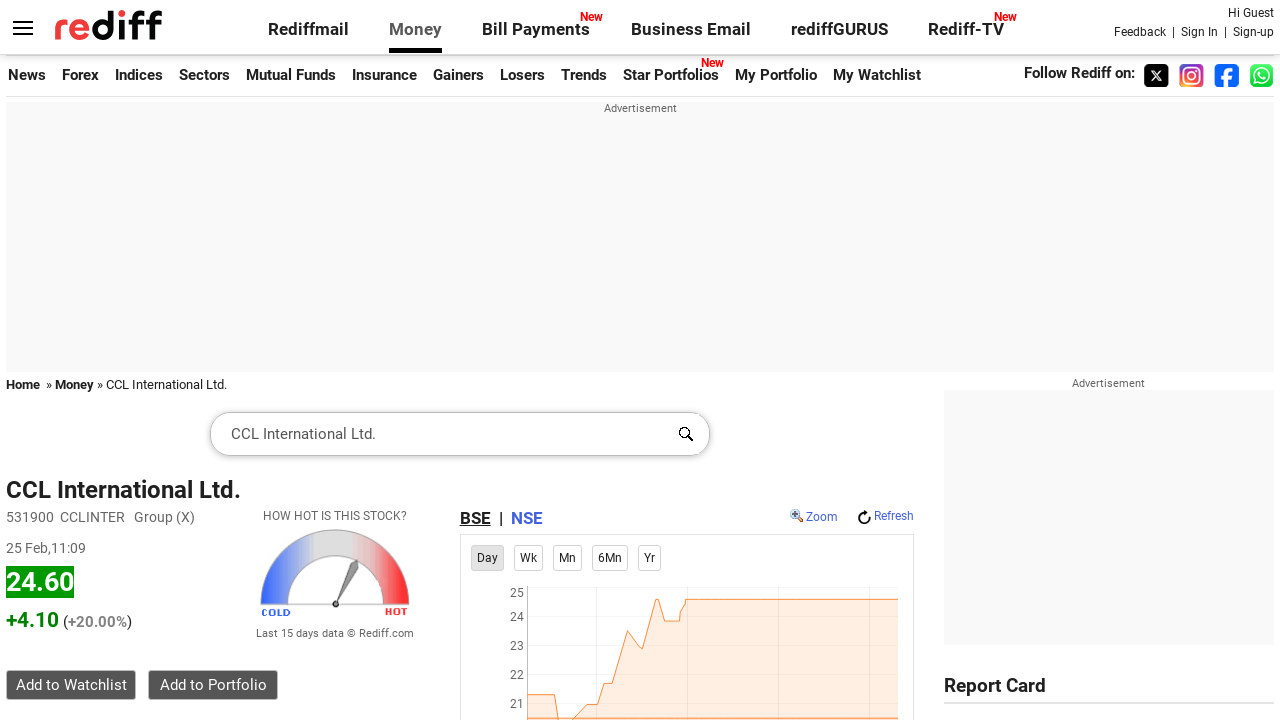